Tests opening a new browser tab by clicking a button and switching to the newly opened tab

Starting URL: https://demoqa.com/browser-windows

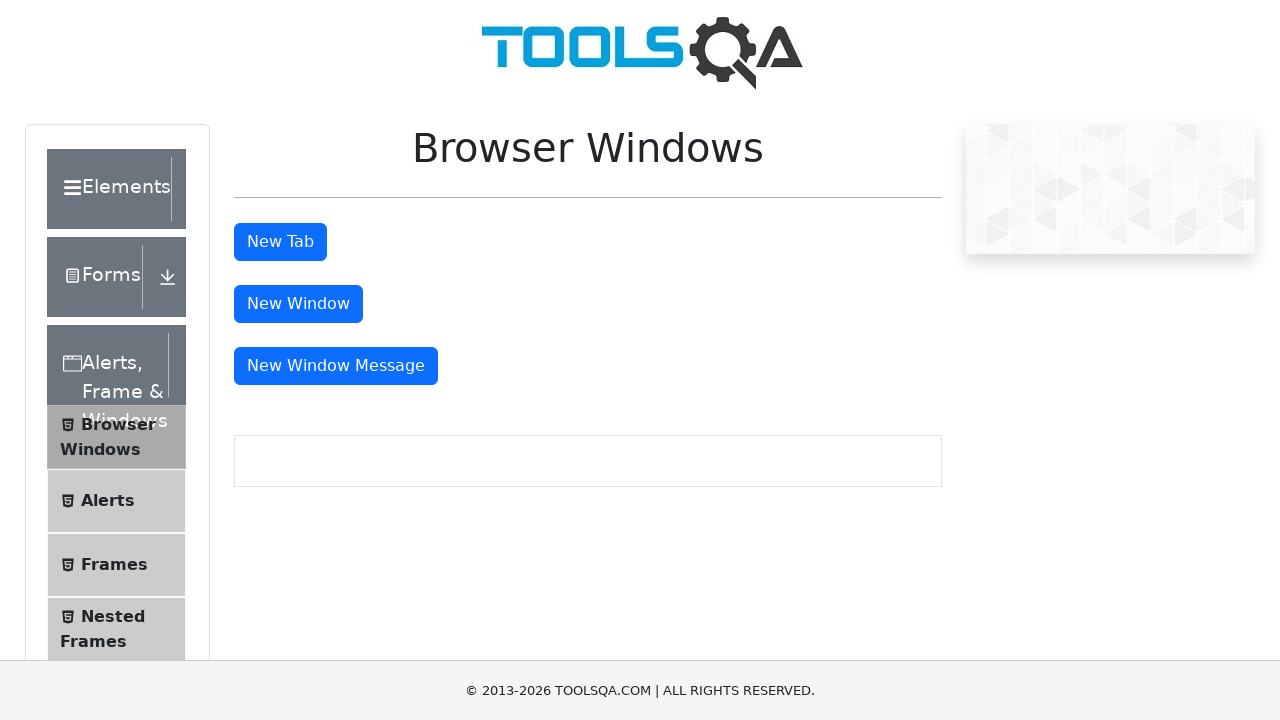

Clicked button to open new tab at (280, 242) on button#tabButton
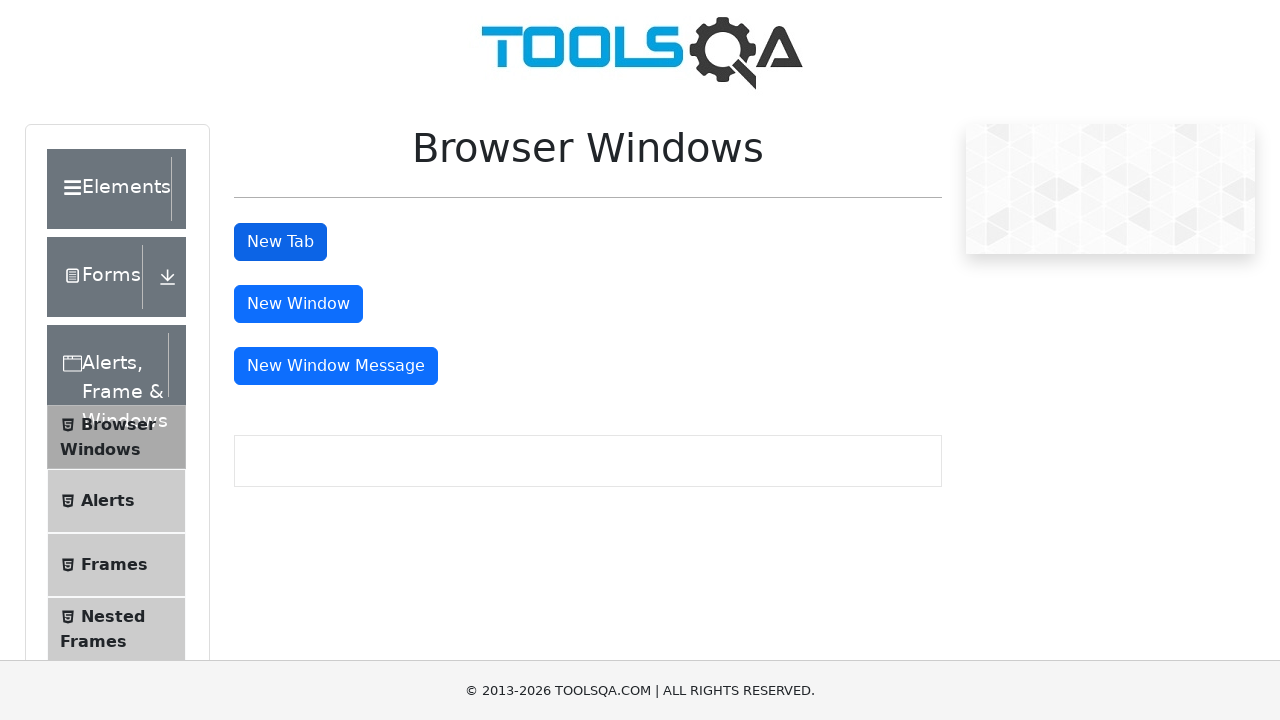

Retrieved newly opened tab from context
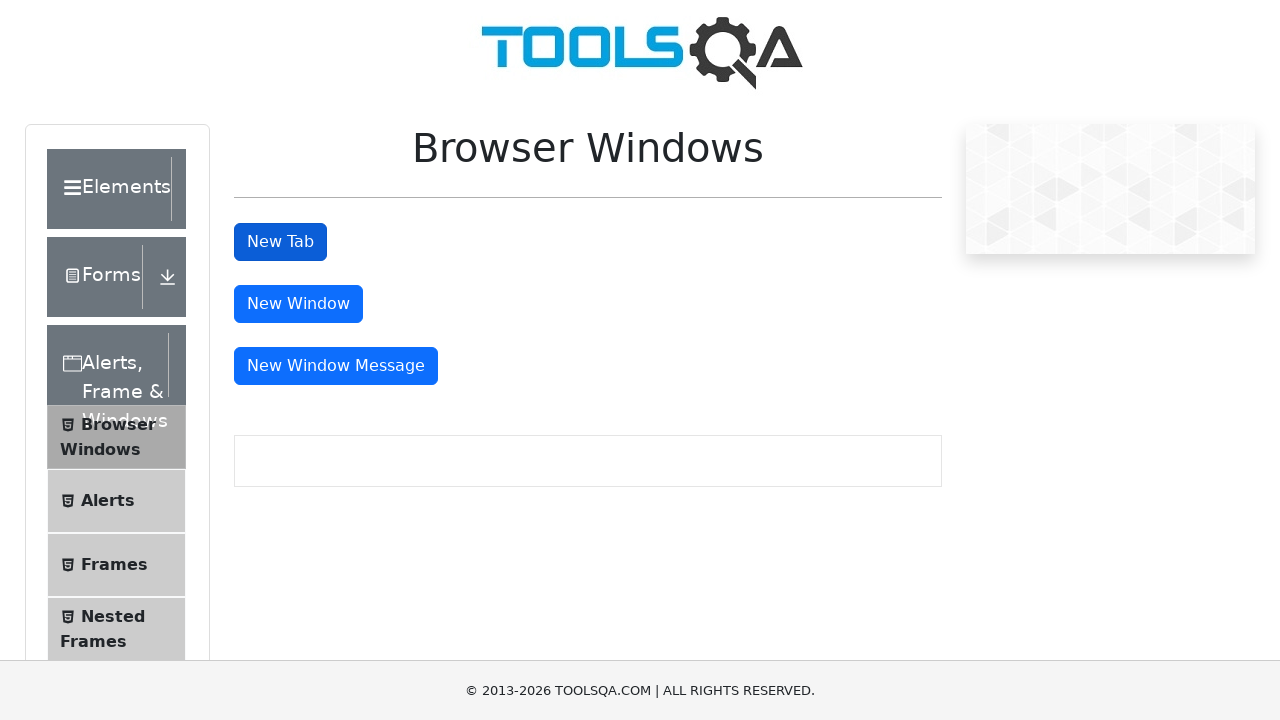

New tab finished loading
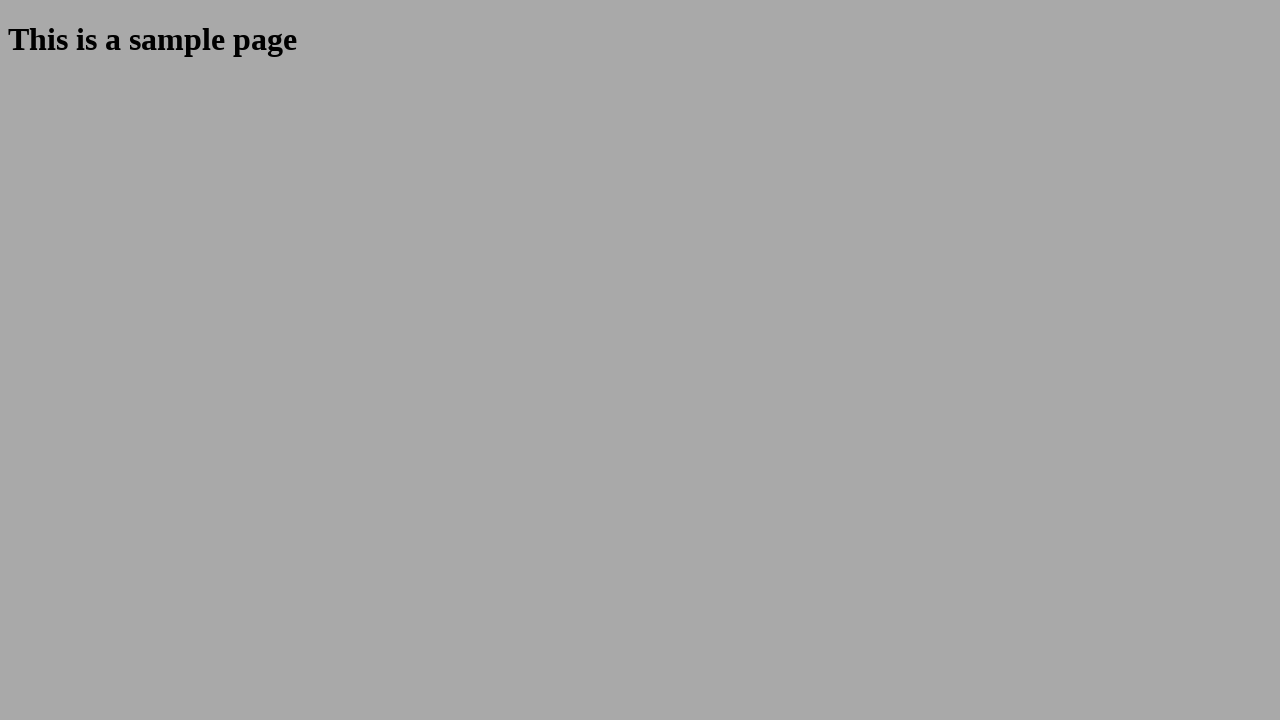

Retrieved new tab URL: https://demoqa.com/sample
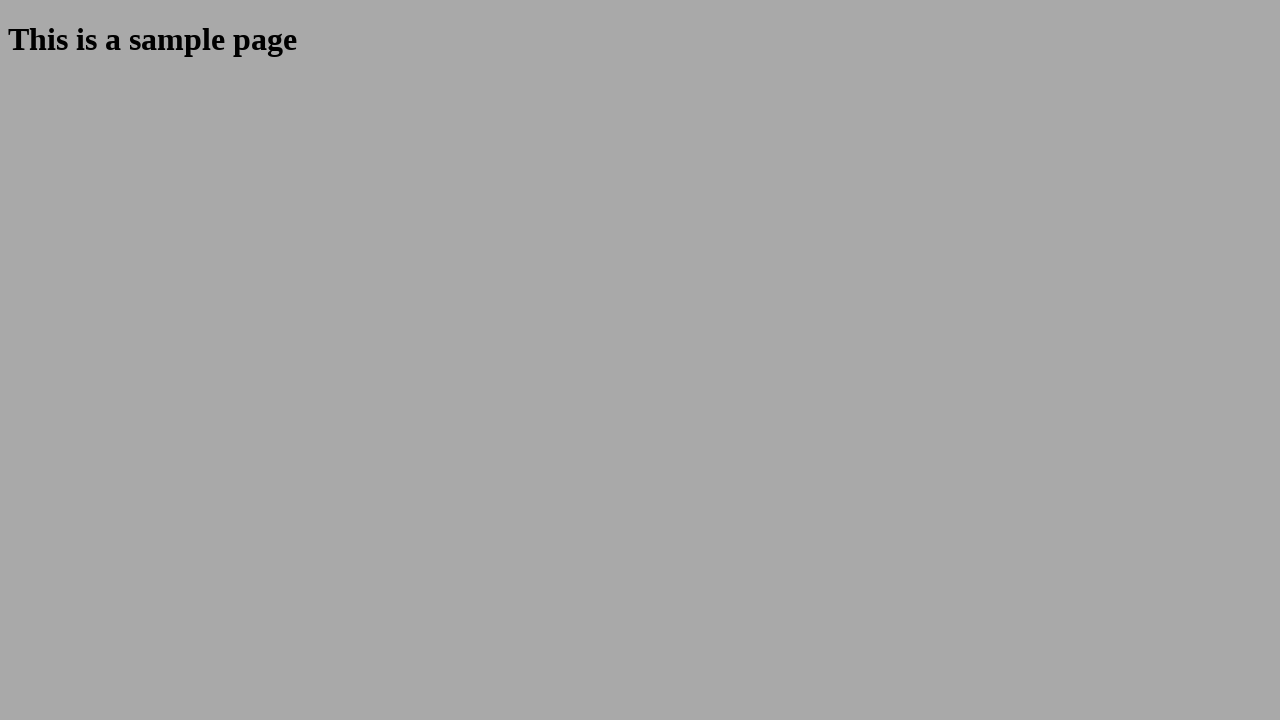

Printed new tab URL: https://demoqa.com/sample
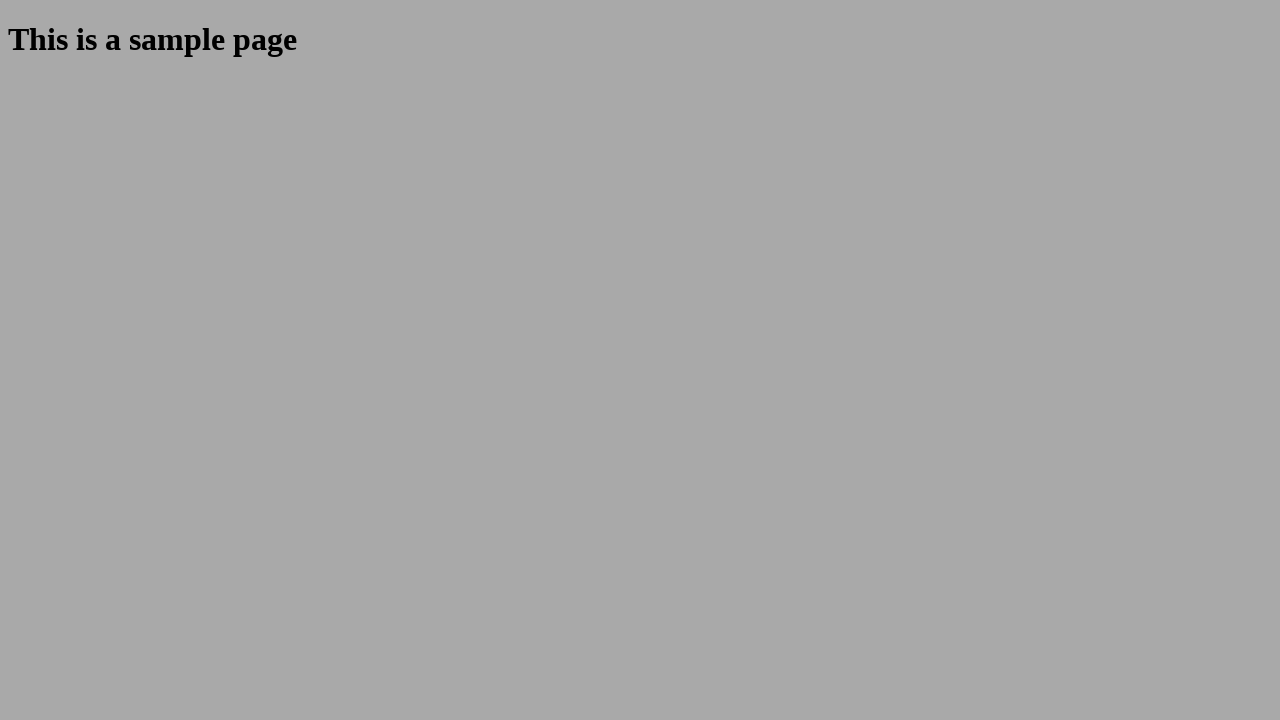

Closed the new tab
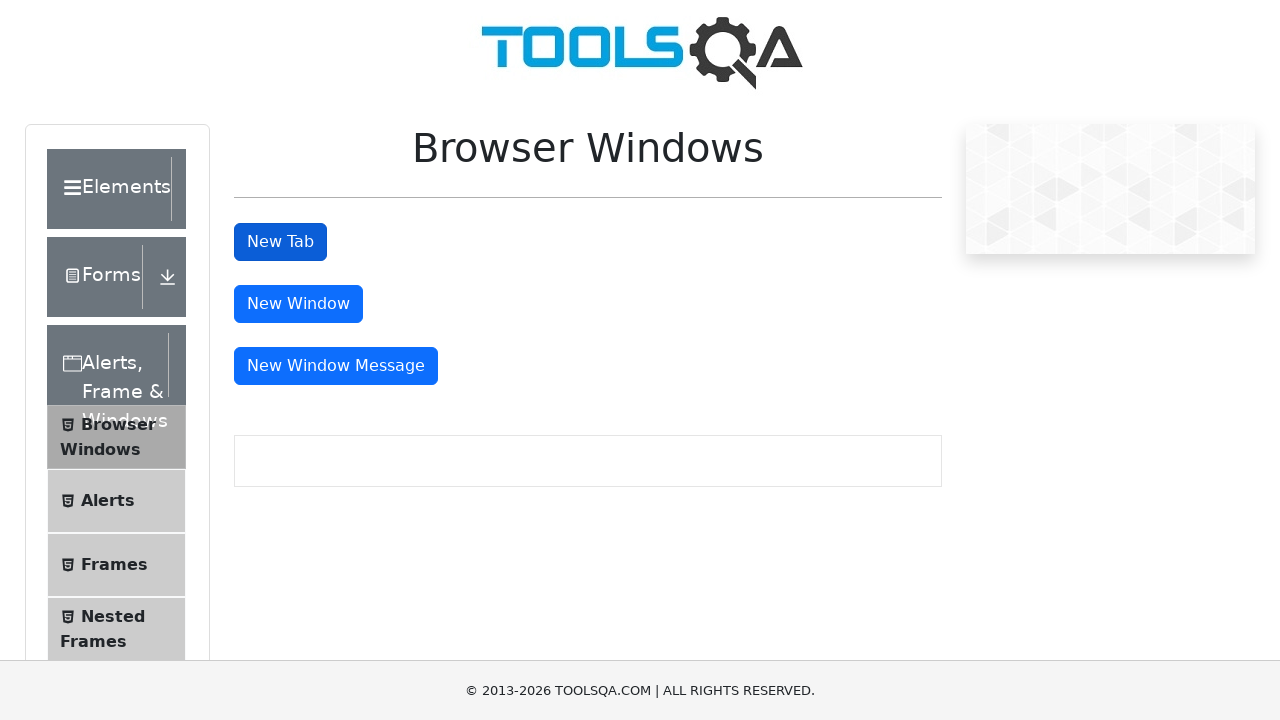

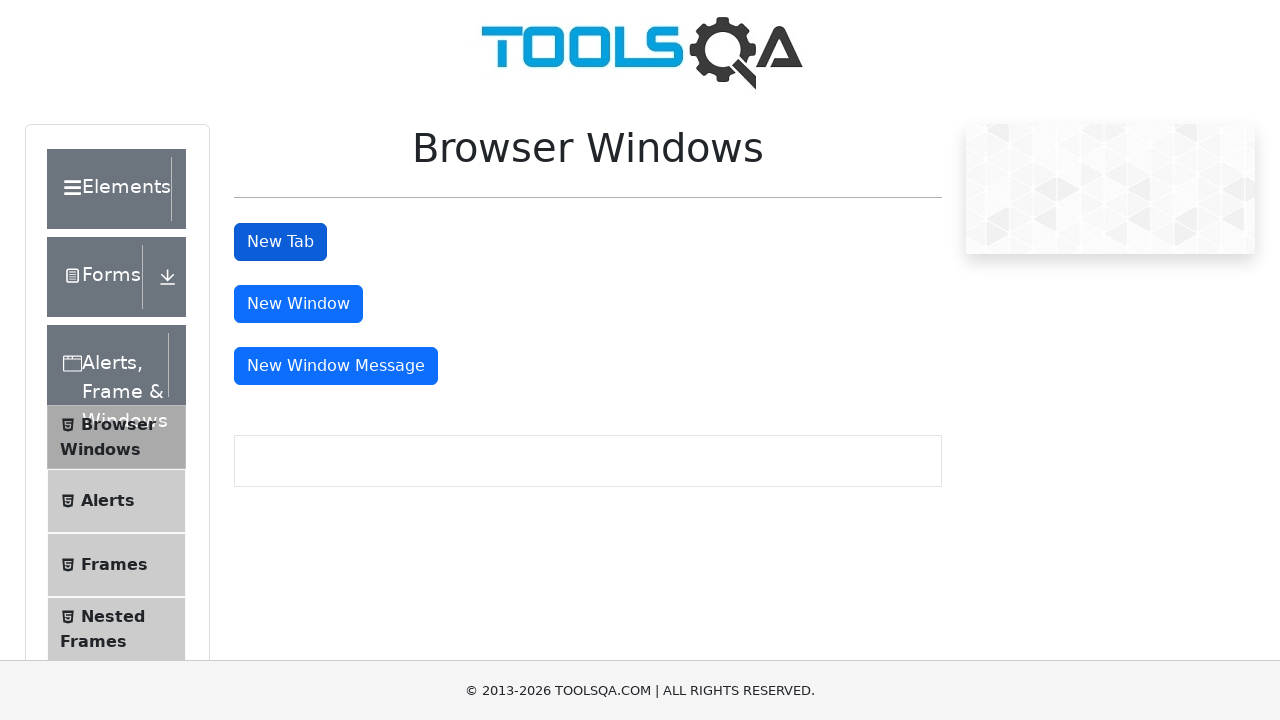